Tests a wait-and-verify workflow by waiting for a verify button to become visible, clicking it, and confirming a success message appears.

Starting URL: http://suninjuly.github.io/wait1.html

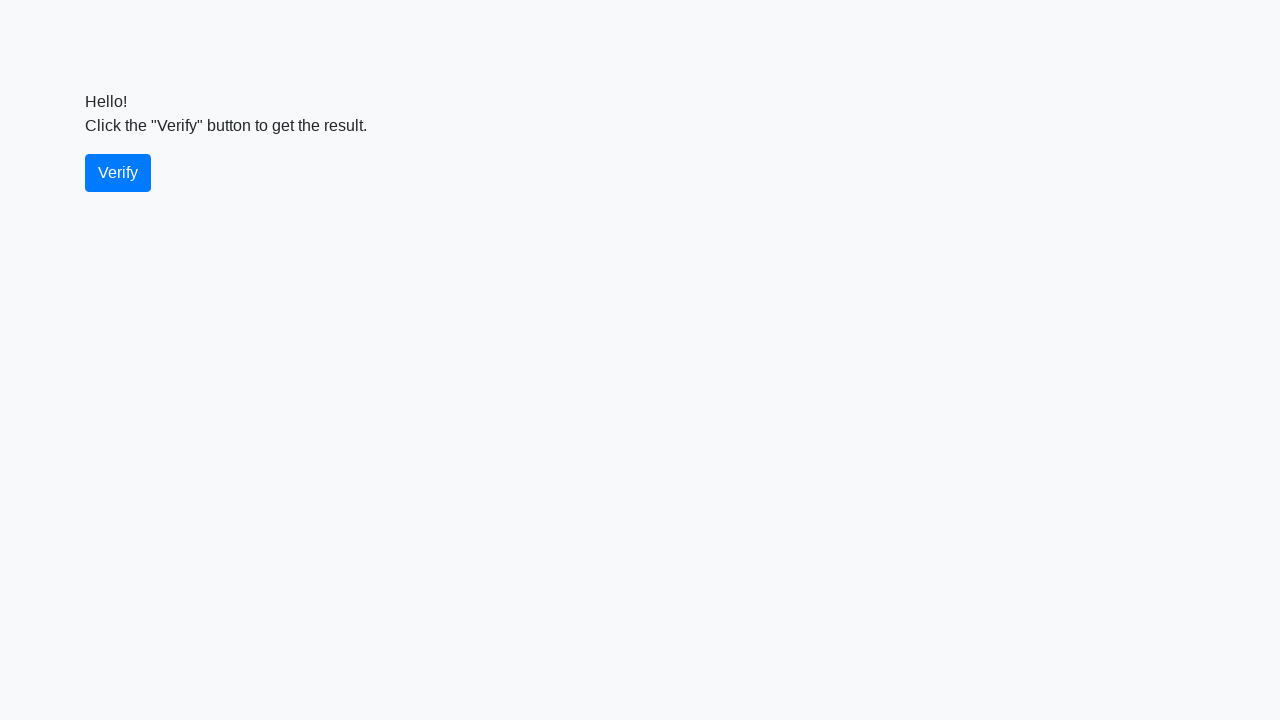

Waited for verify button to become visible
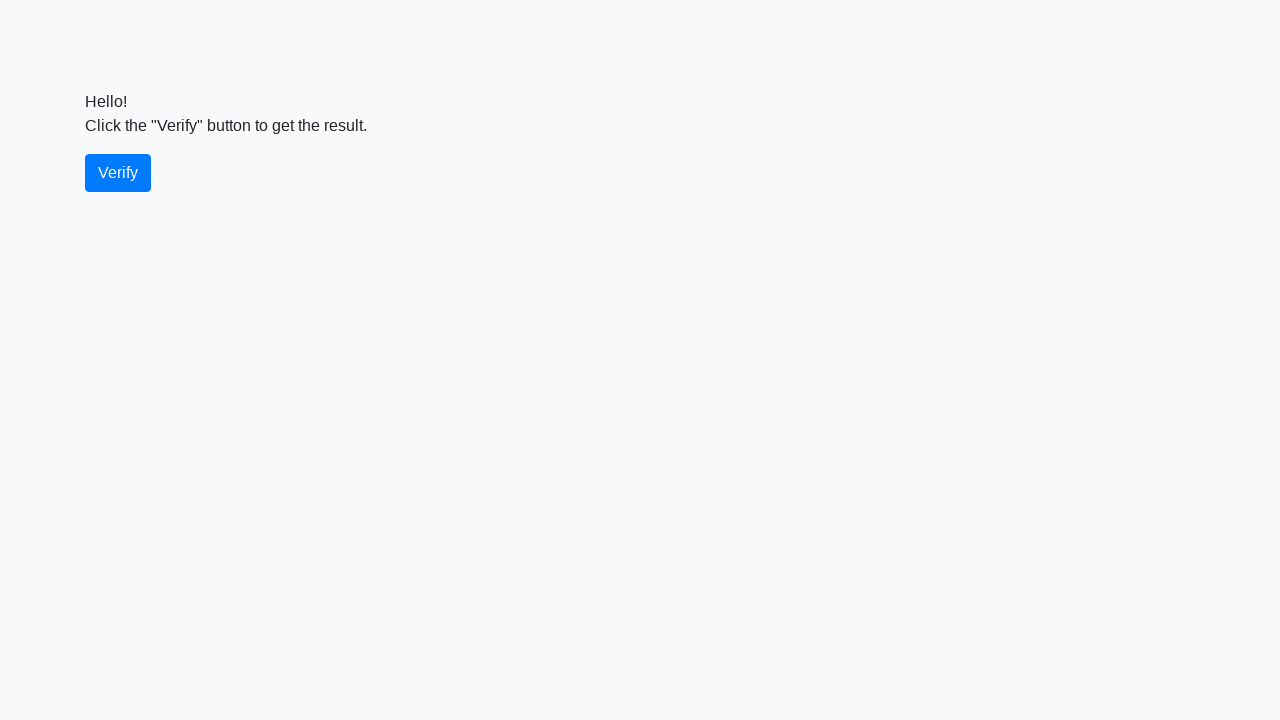

Clicked the verify button at (118, 173) on #verify
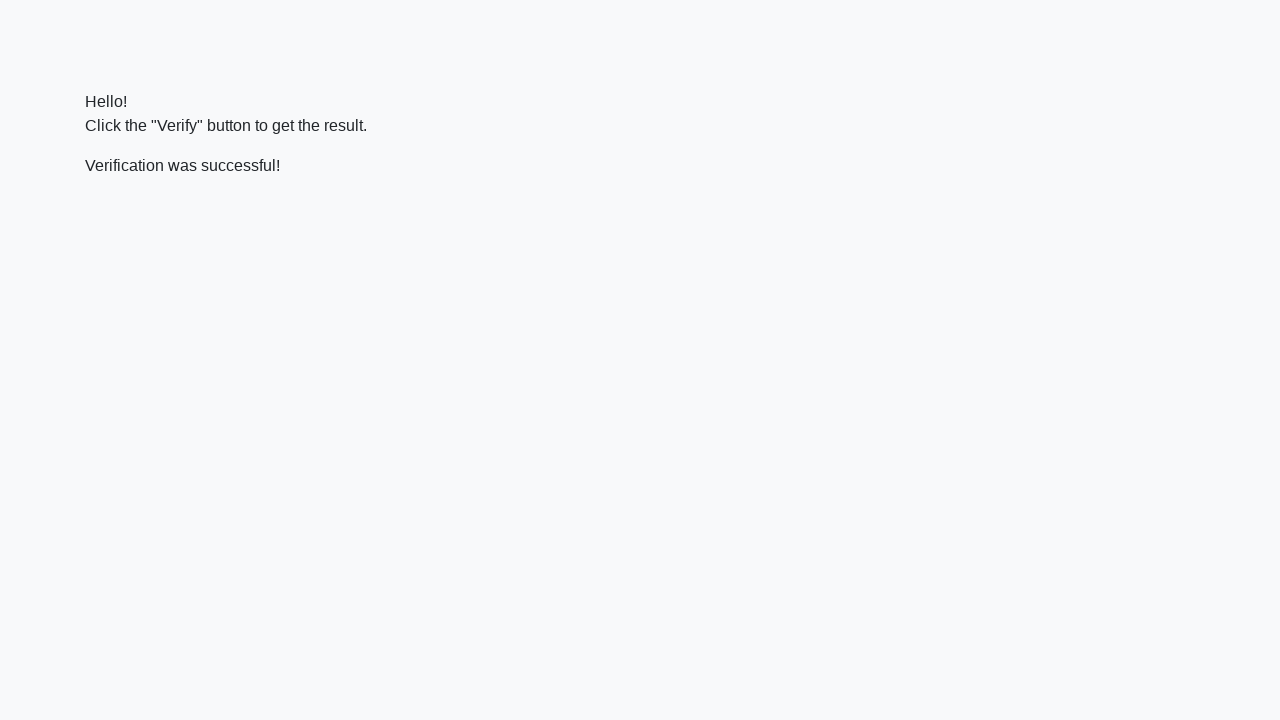

Waited for verification success message to appear
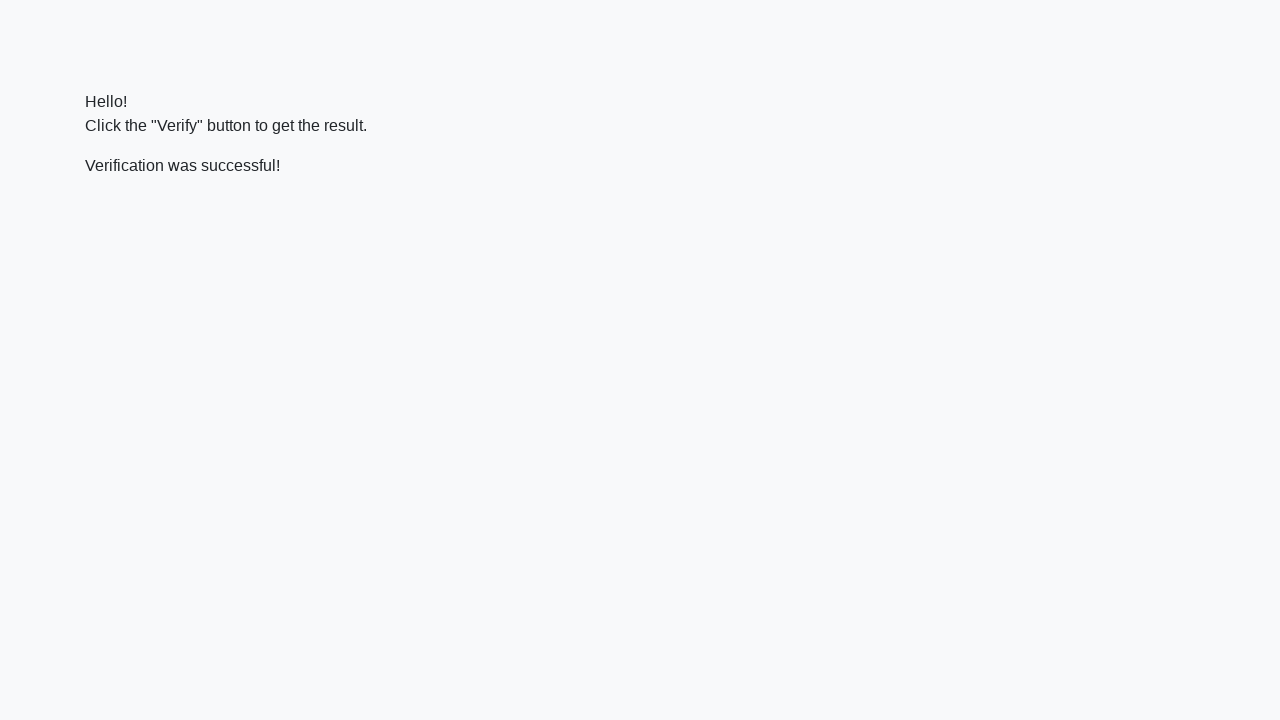

Located the verification message element
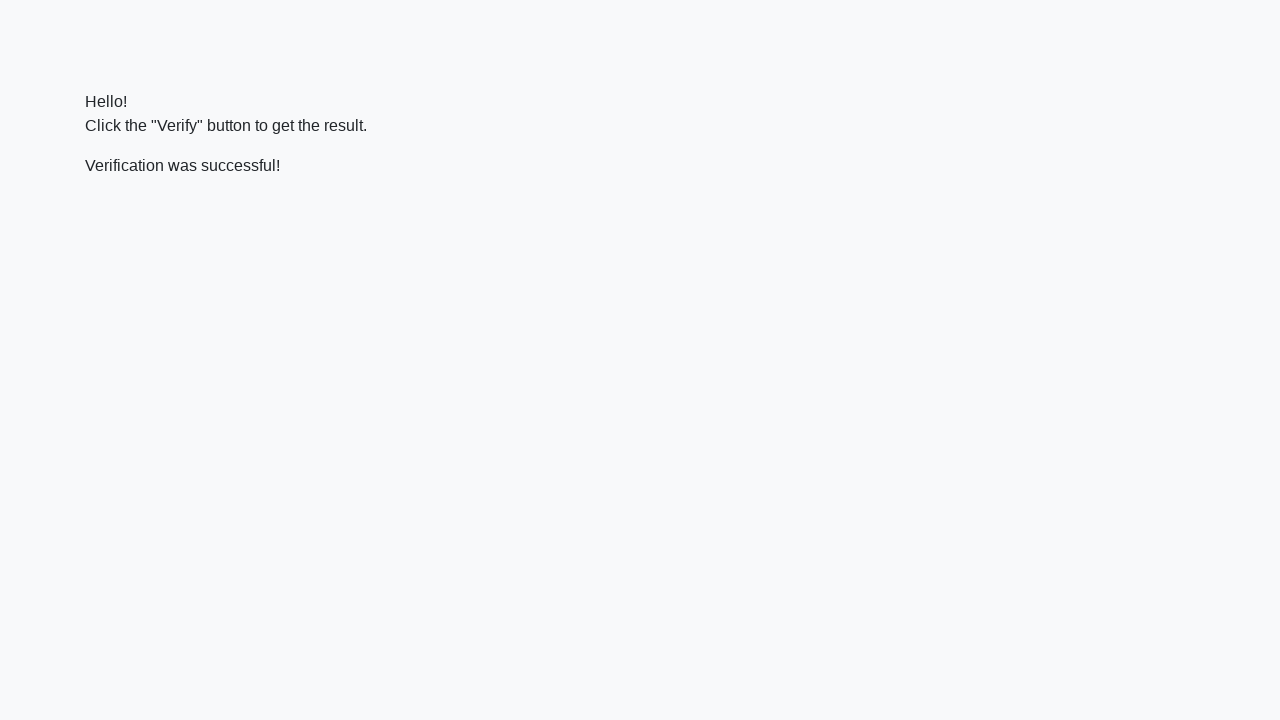

Verified that success message contains 'successful' text
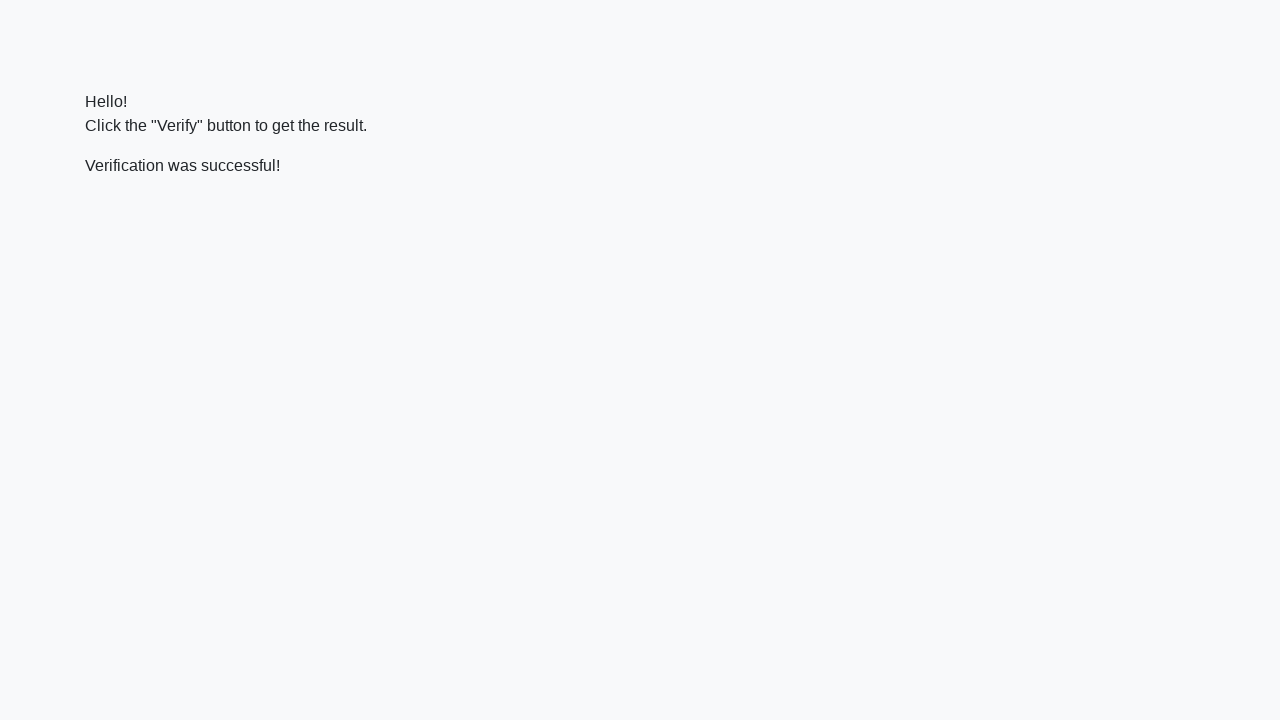

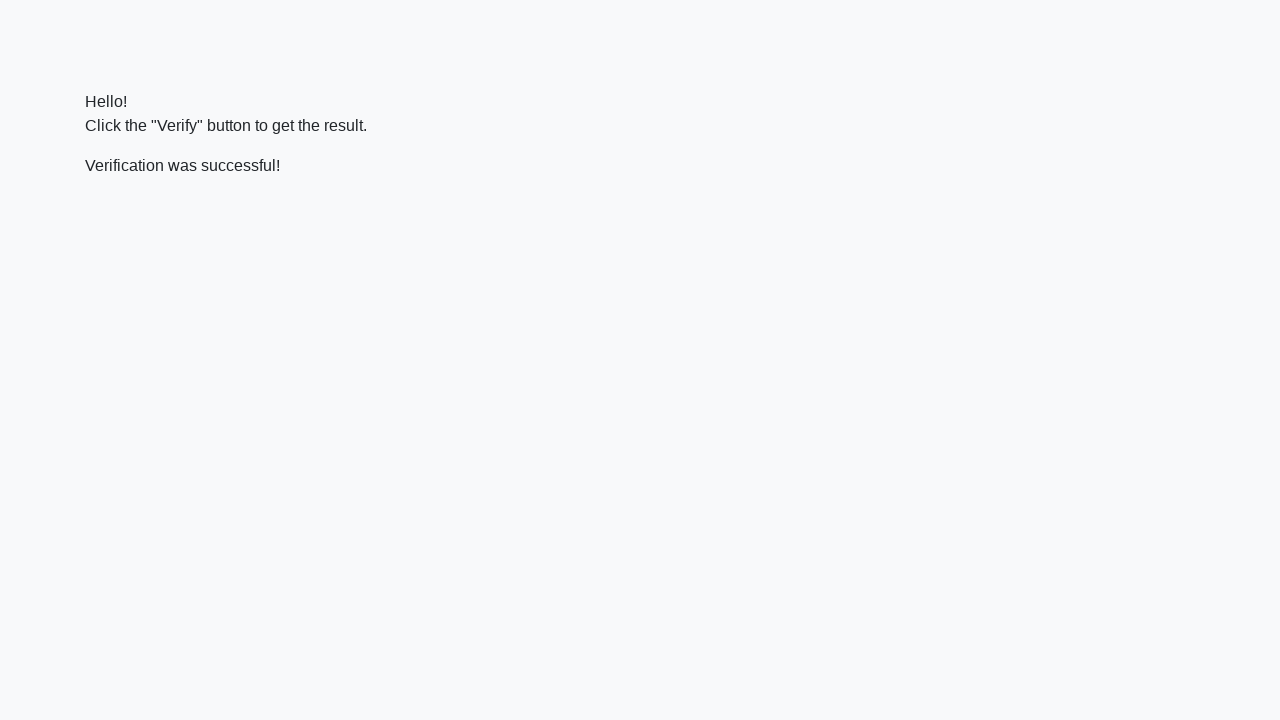